Navigates to the Disappearing Elements page and clicks the Contact Us link if present, then verifies navigation to the Contact Us page.

Starting URL: https://the-internet.herokuapp.com/

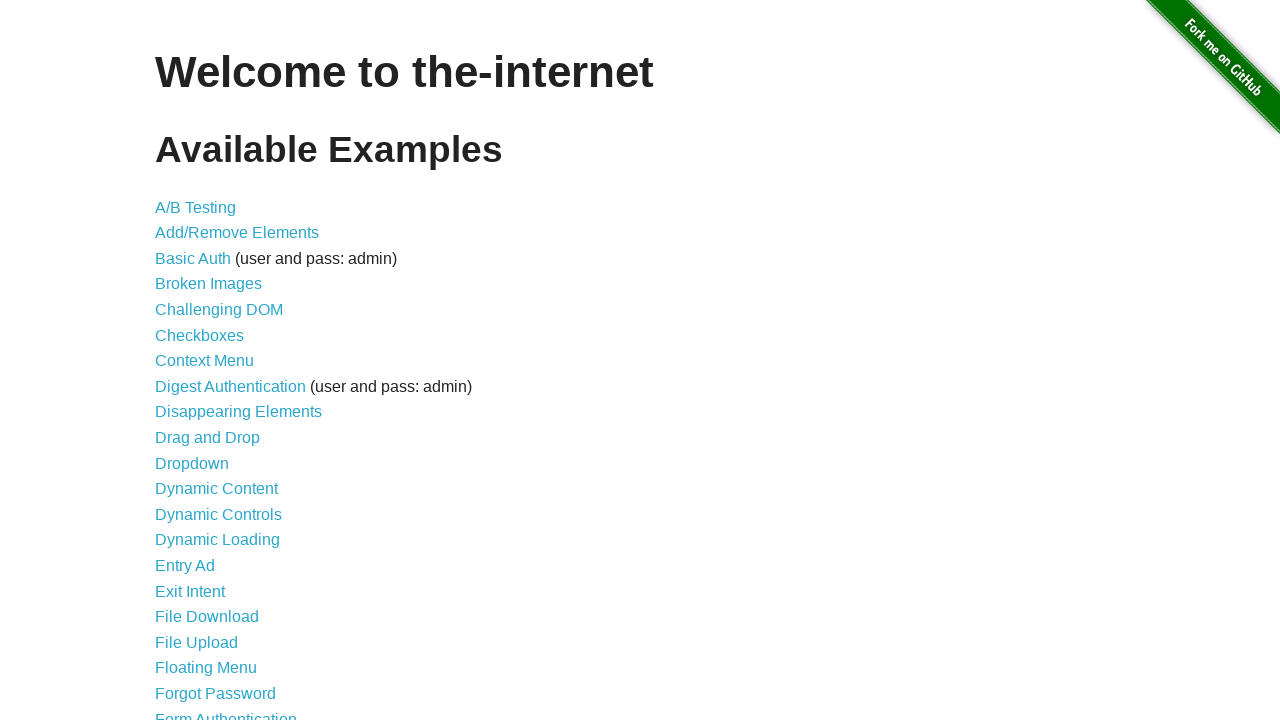

Clicked on Disappearing Elements link from homepage at (238, 412) on a[href='/disappearing_elements']
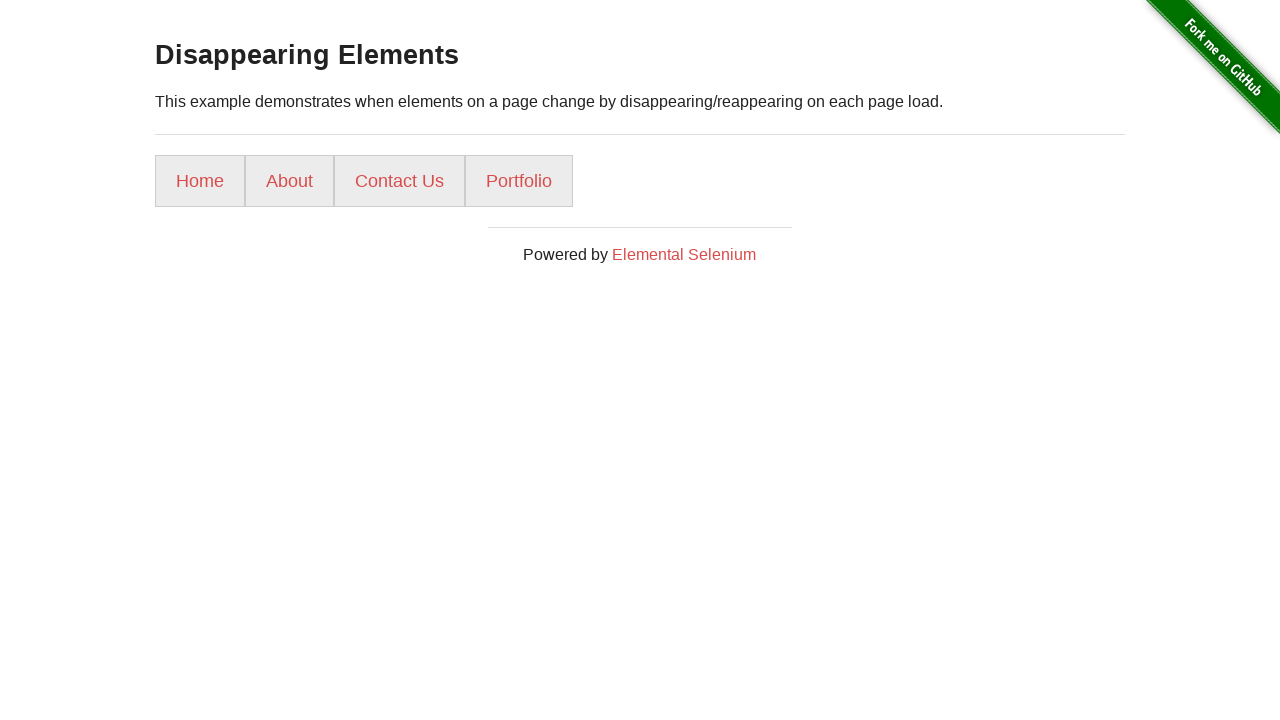

Disappearing elements page loaded with list items visible
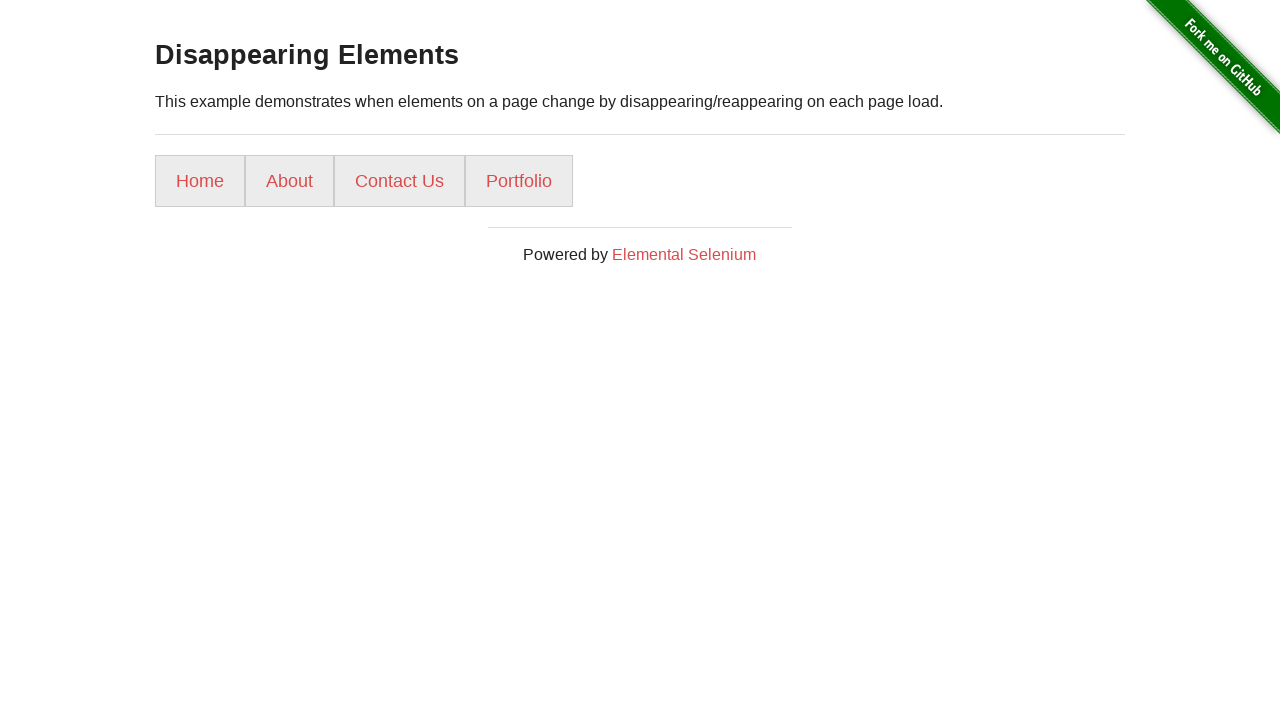

Located Contact Us link element
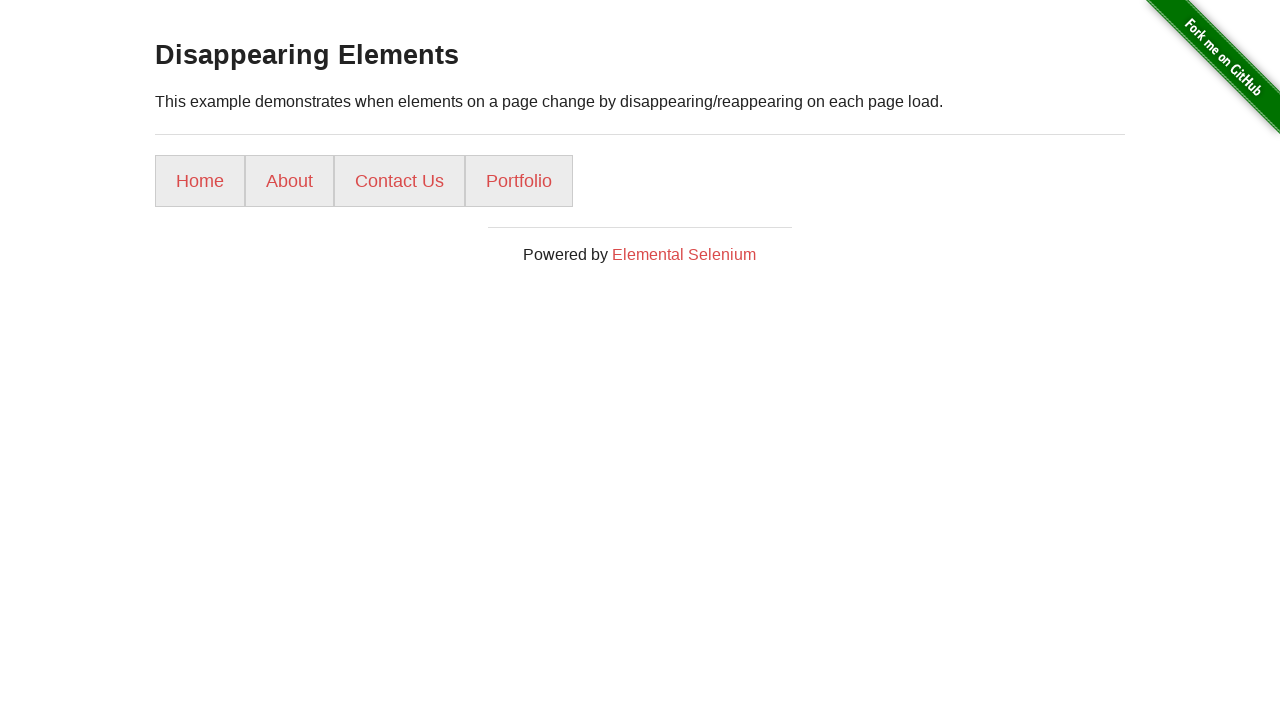

Clicked Contact Us link at (400, 181) on ul li a:has-text('Contact Us')
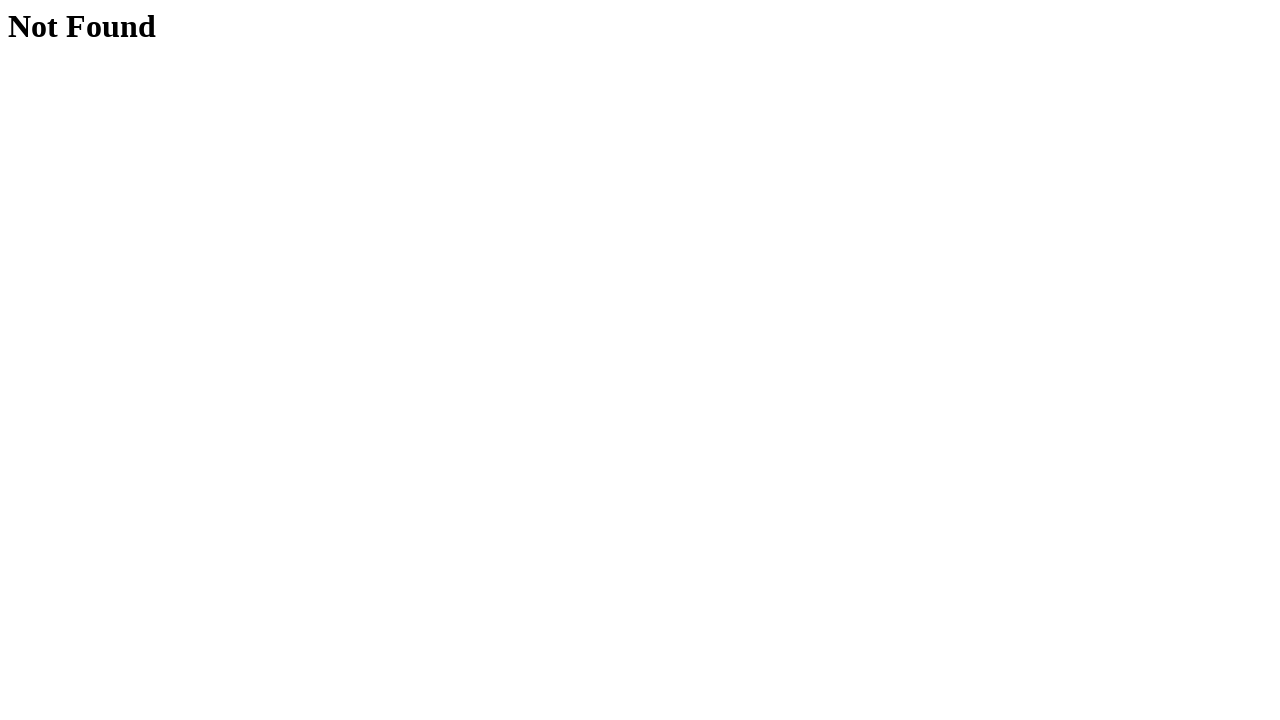

Navigated to Contact Us page and URL verified
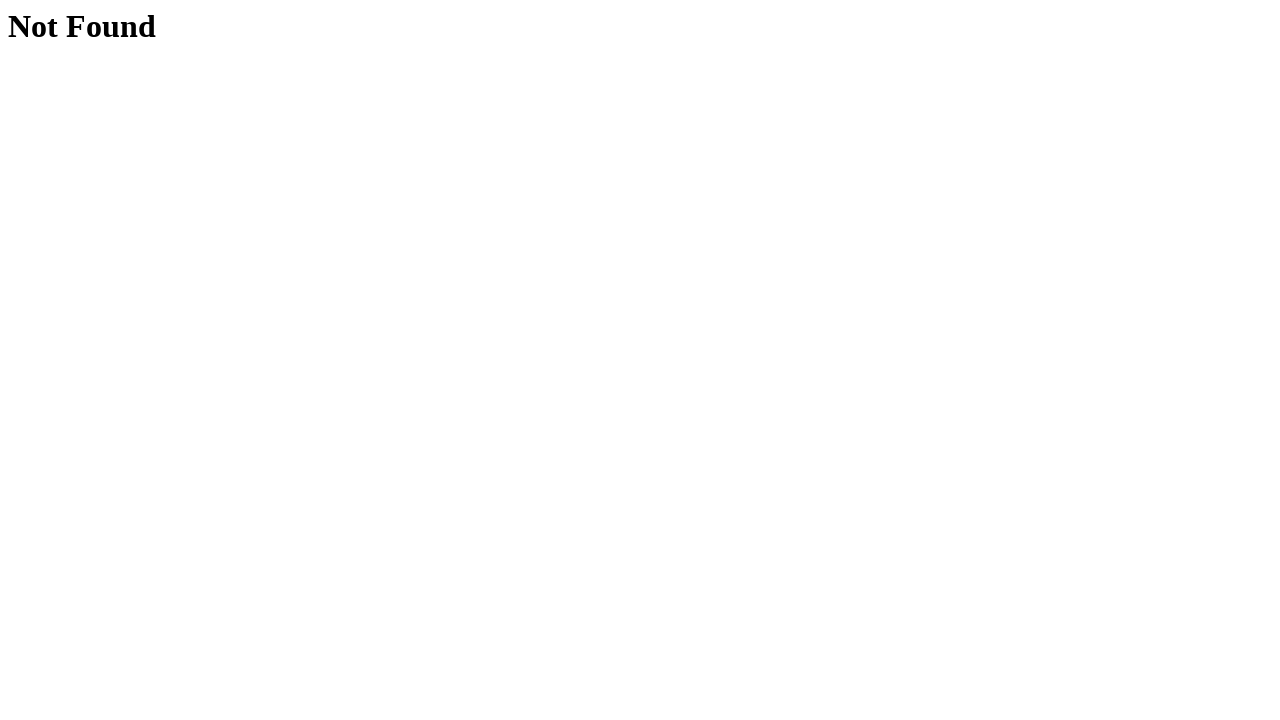

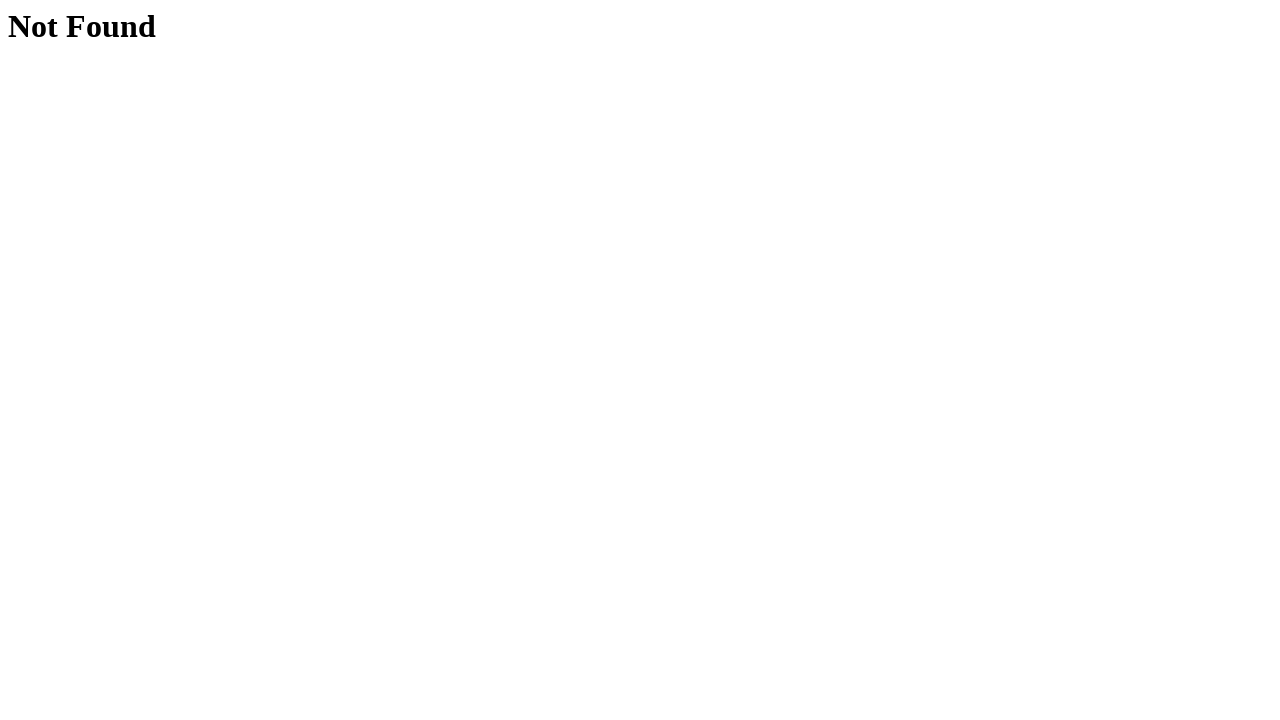